Tests checkbox functionality by clicking the "microondas" checkbox and verifying it becomes selected

Starting URL: https://igorsmasc.github.io/praticando_selects_radio_checkbox/

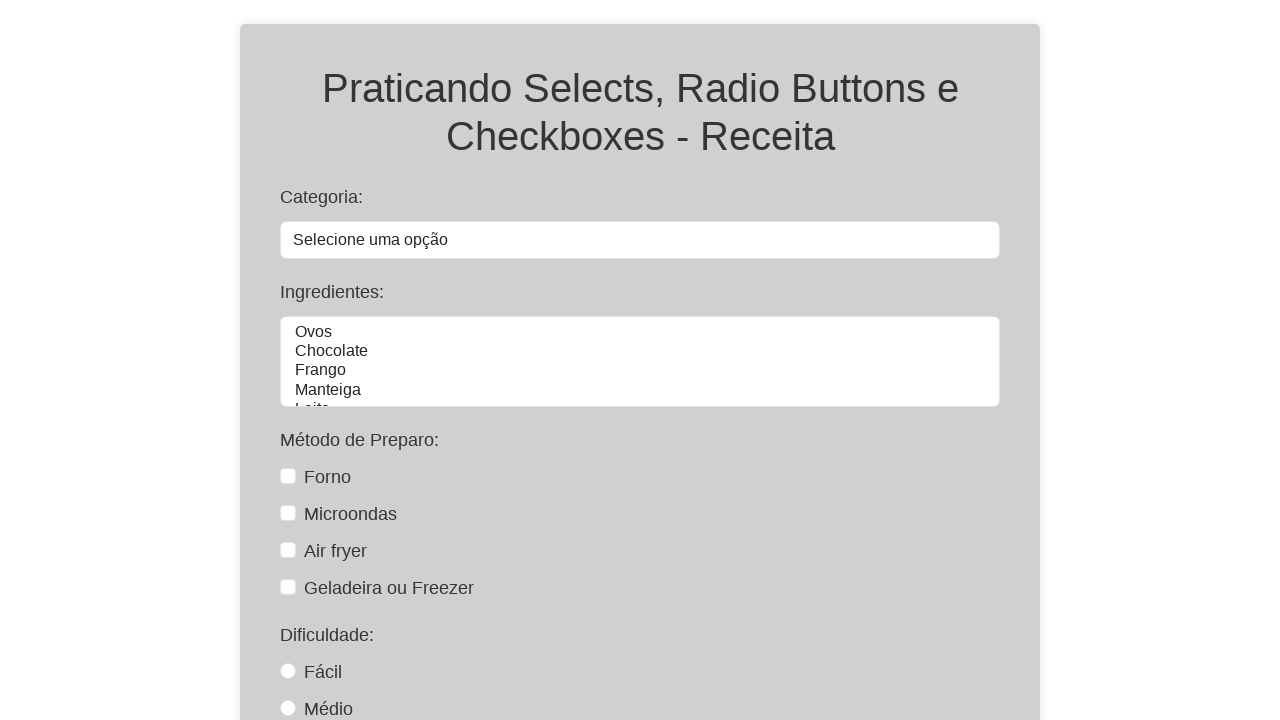

Navigated to checkbox practice page
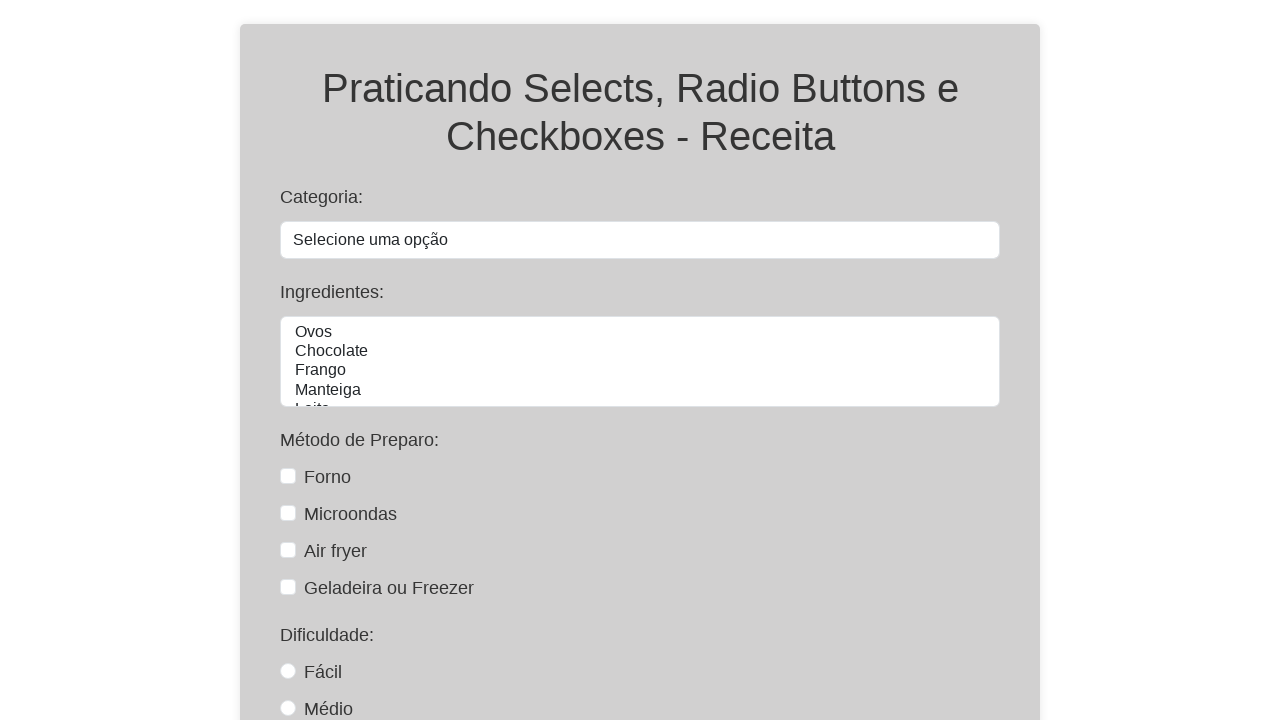

Clicked the 'microondas' checkbox at (288, 513) on #microondas
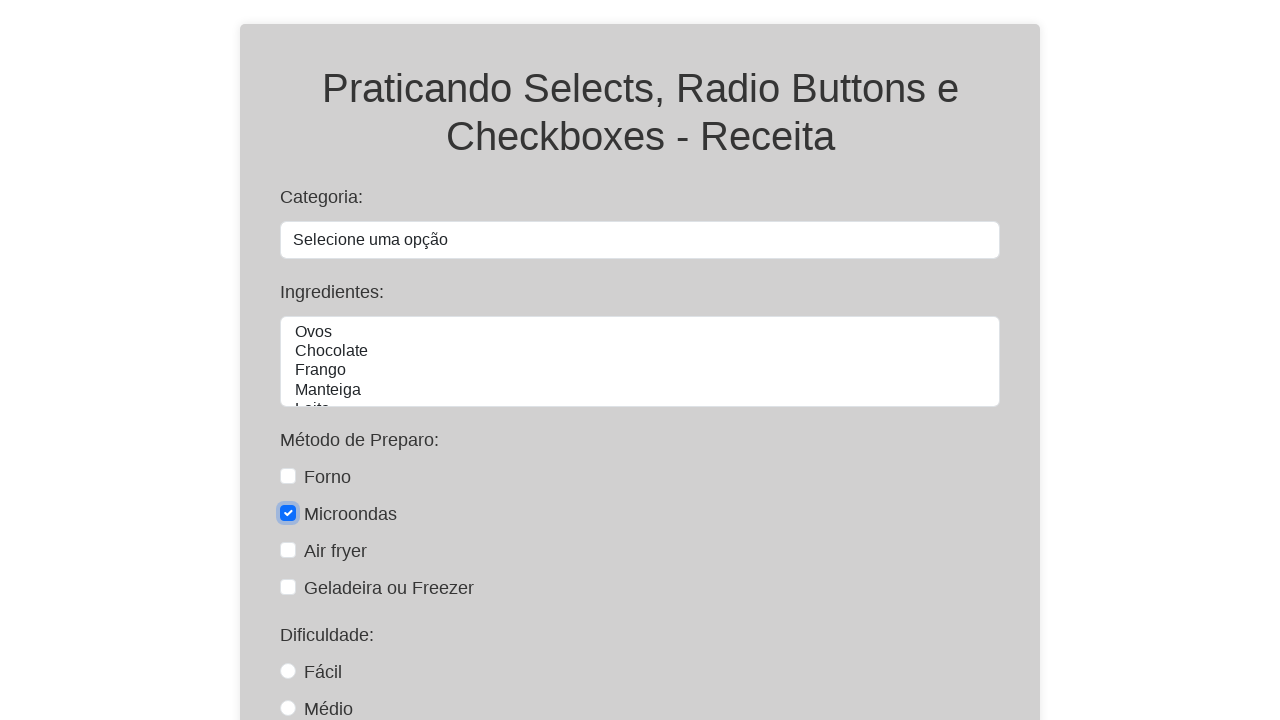

Verified that 'microondas' checkbox is selected
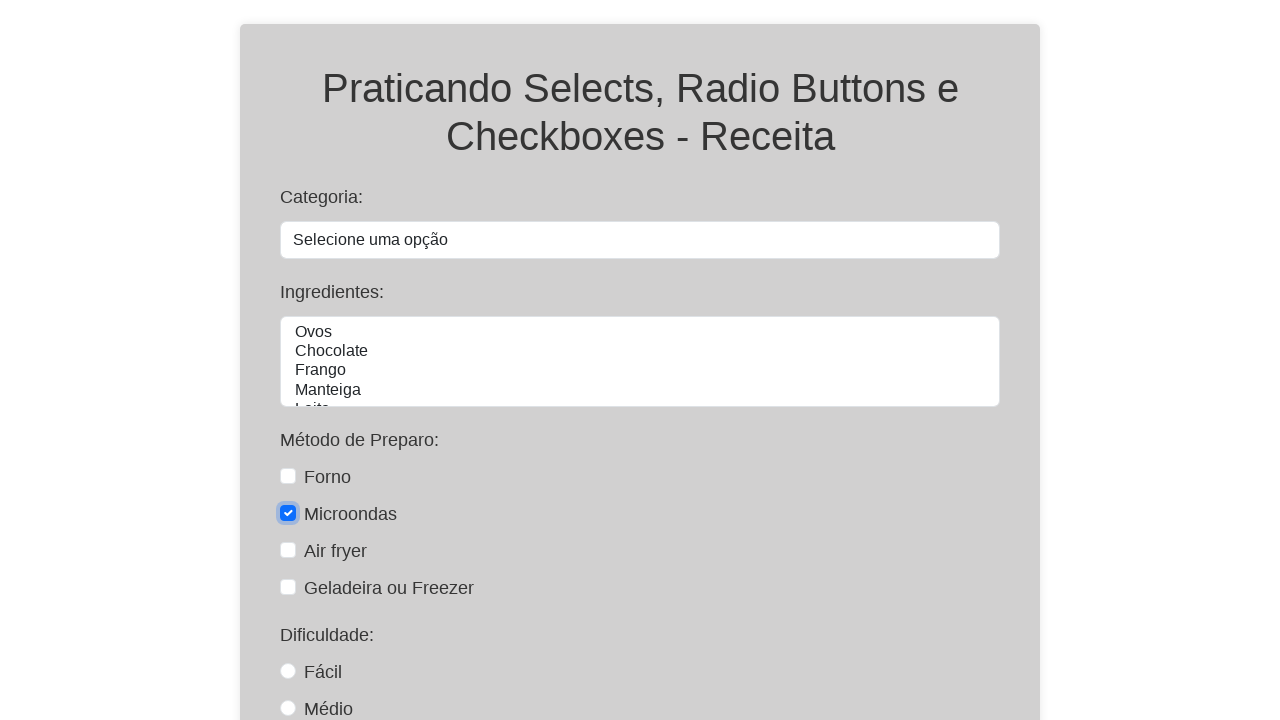

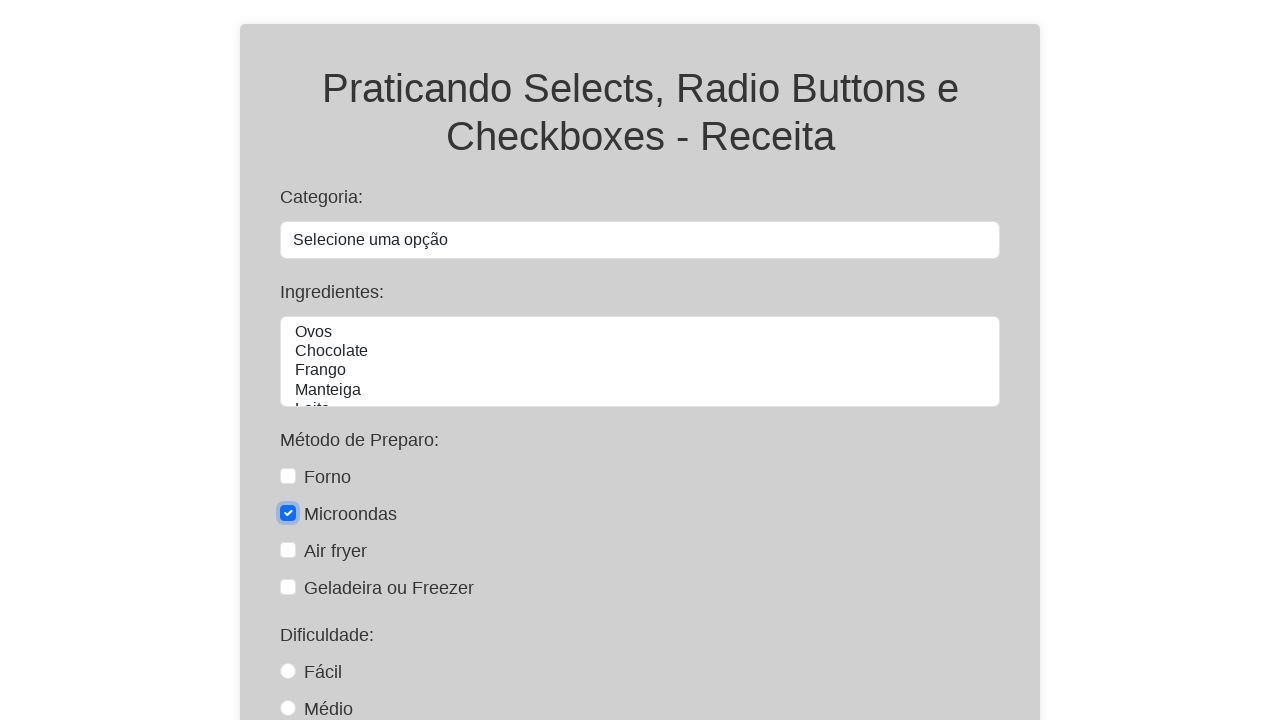